Tests nested iframe handling by navigating to the "Iframe with in an Iframe" section, switching to outer and inner iframes, and entering text in an input field

Starting URL: https://demo.automationtesting.in/Frames.html

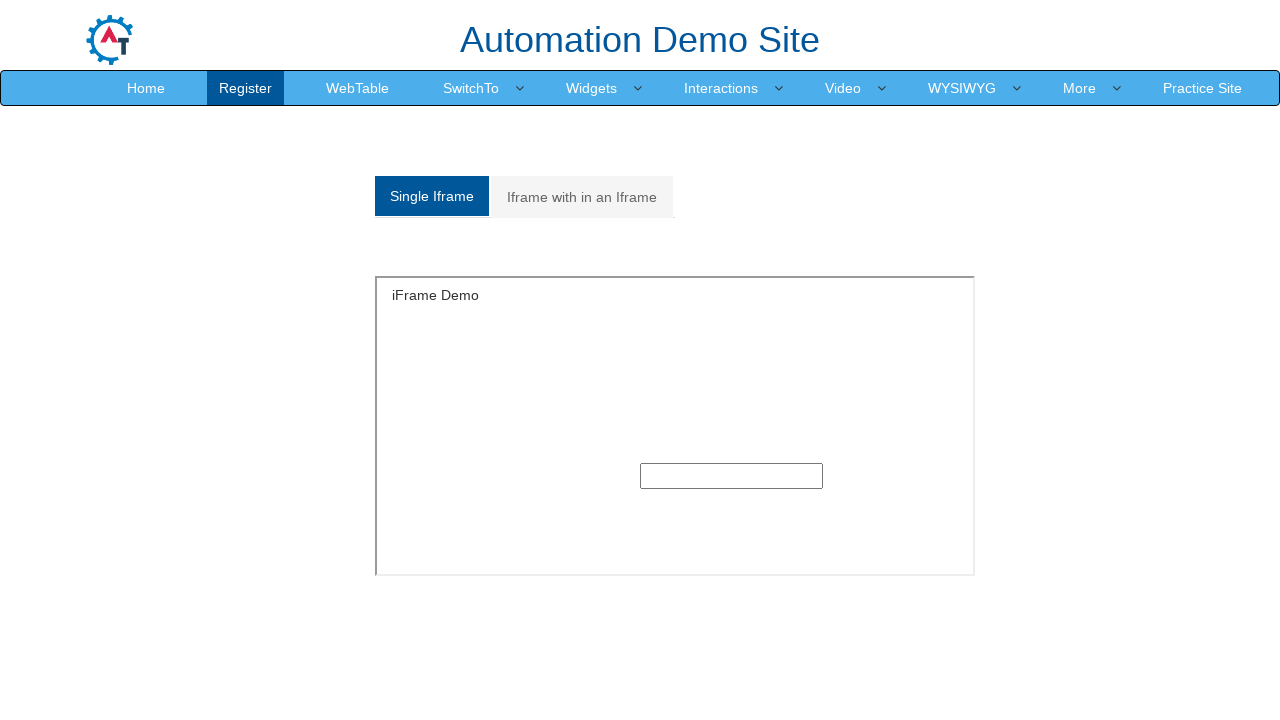

Clicked on 'Iframe with in an Iframe' tab at (582, 197) on xpath=//a[contains(text(),'Iframe with in an Iframe')]
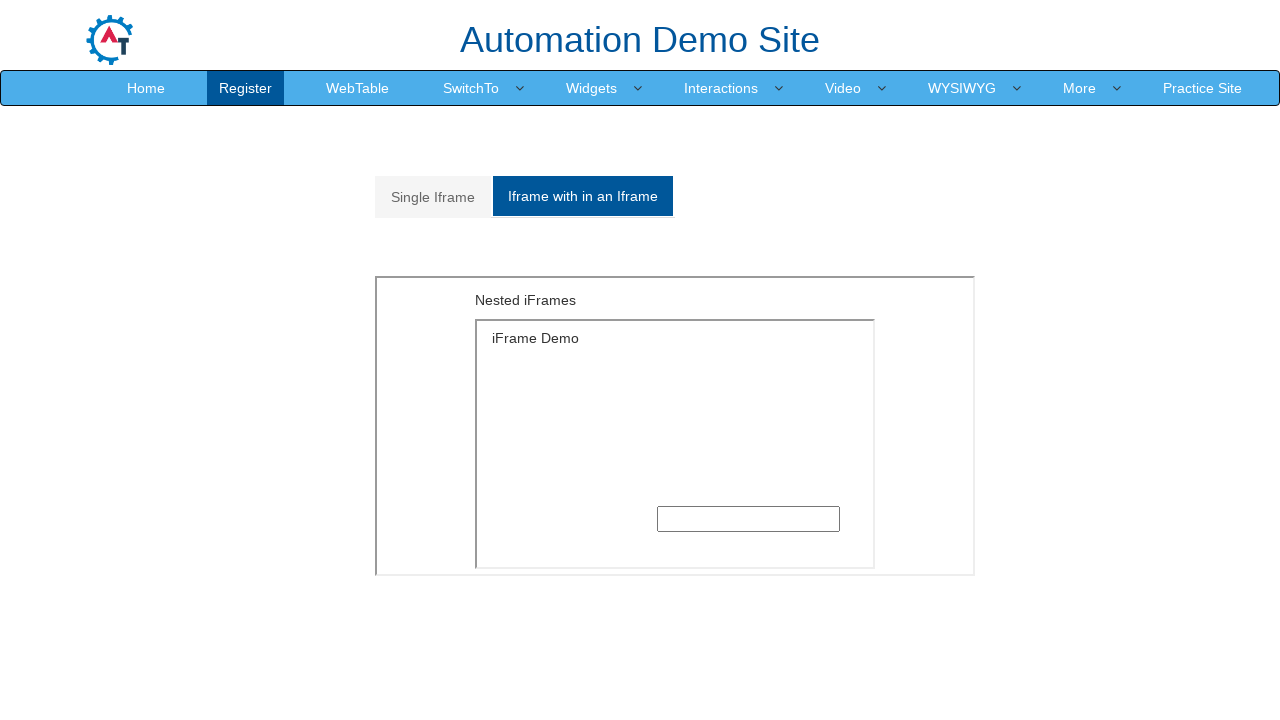

Waited for nested iframe section to be visible
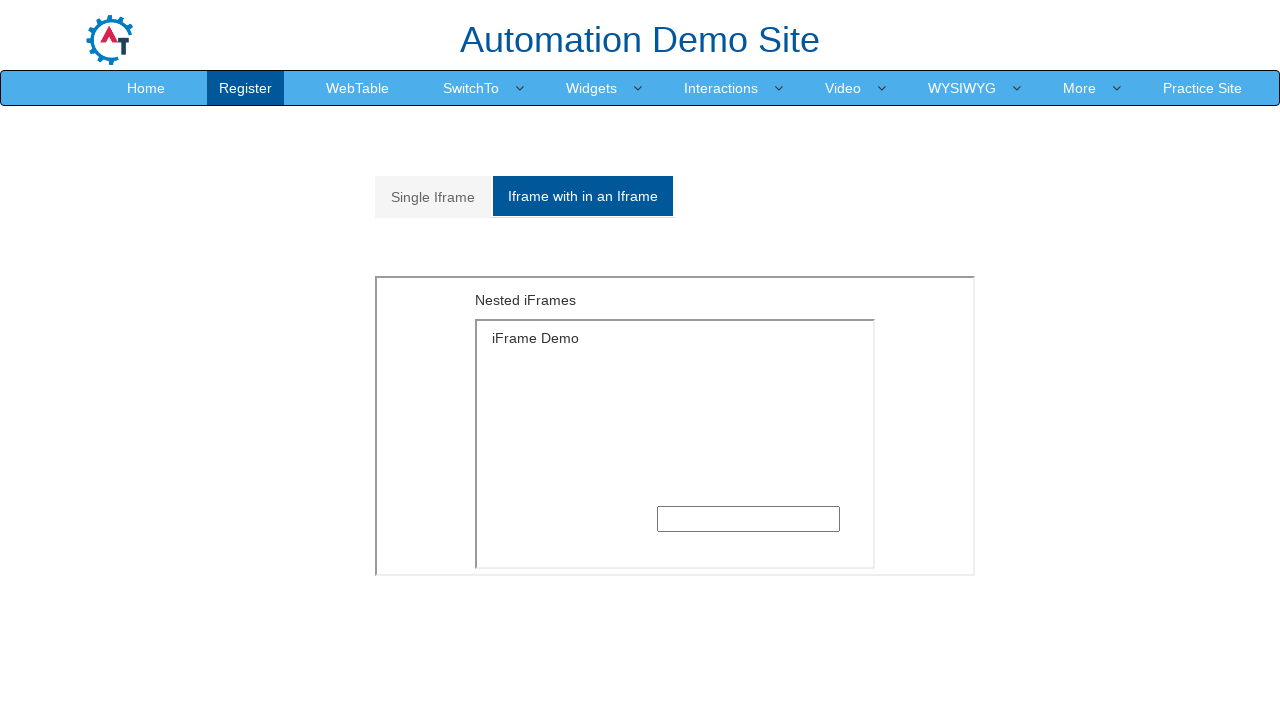

Located and switched to outer iframe
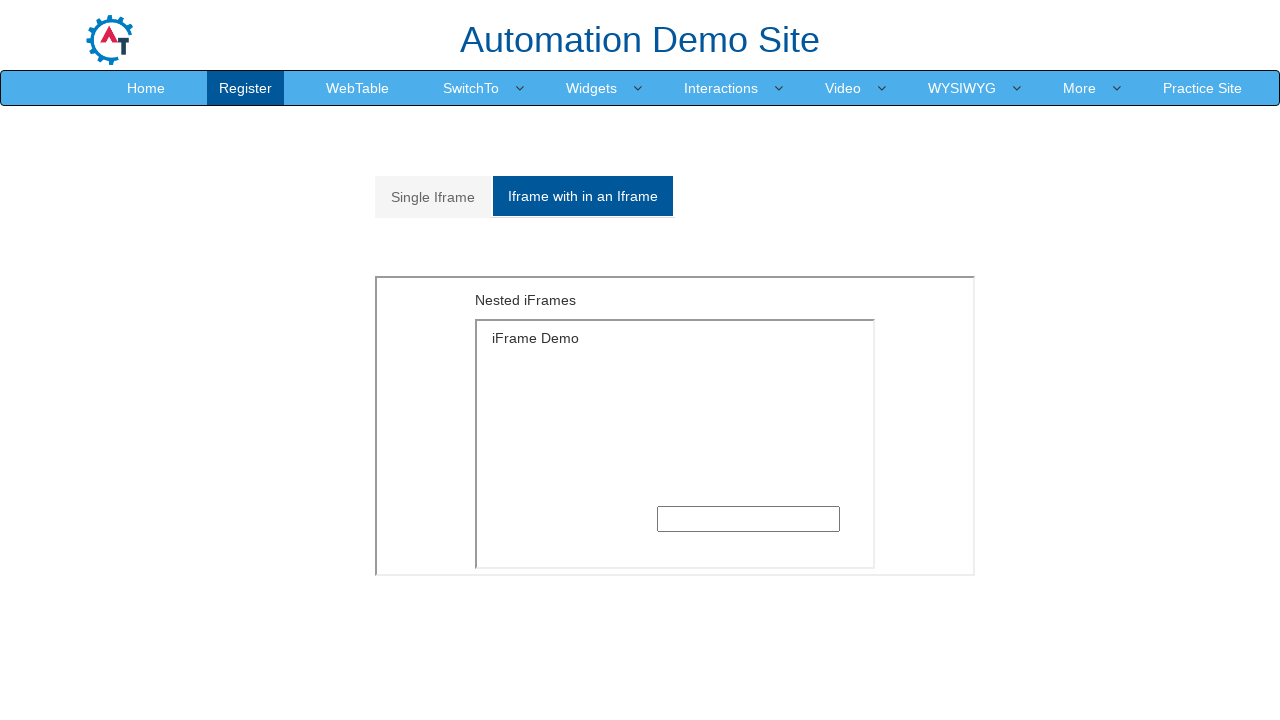

Located inner iframe within outer frame
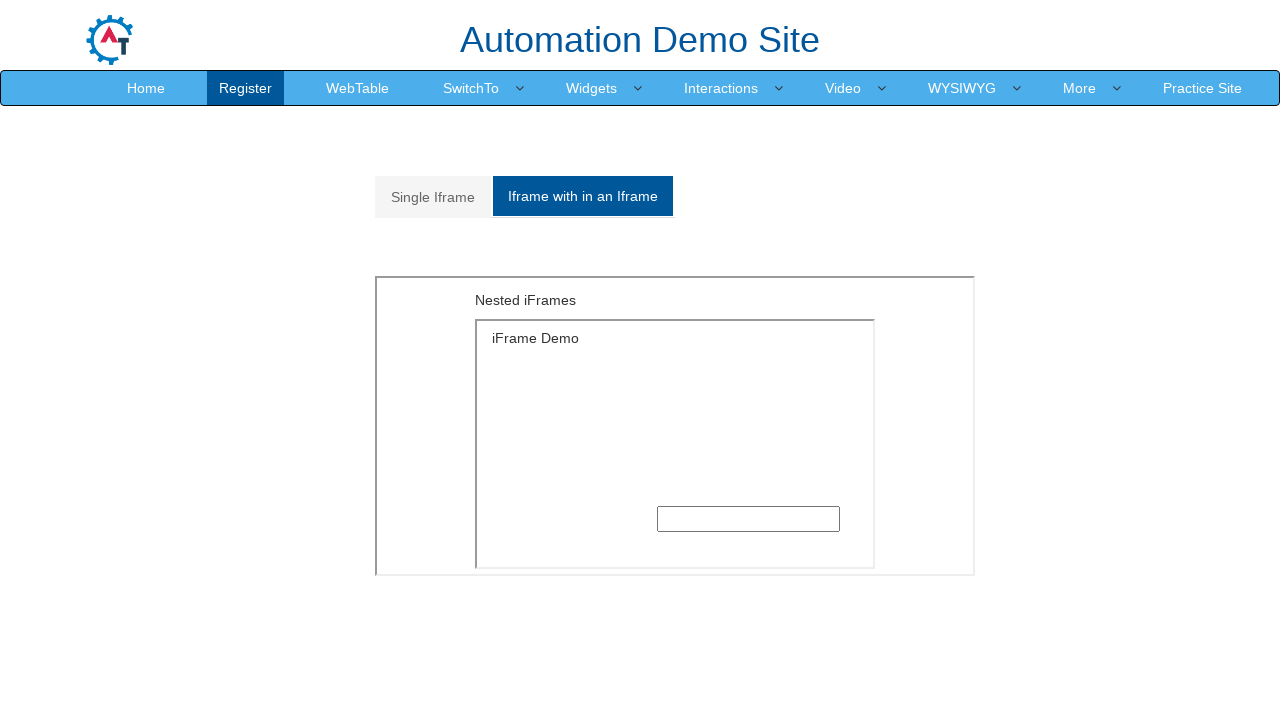

Filled text input field with 'welcome' in nested iframe on xpath=//div[@id='Multiple']//iframe >> internal:control=enter-frame >> iframe >>
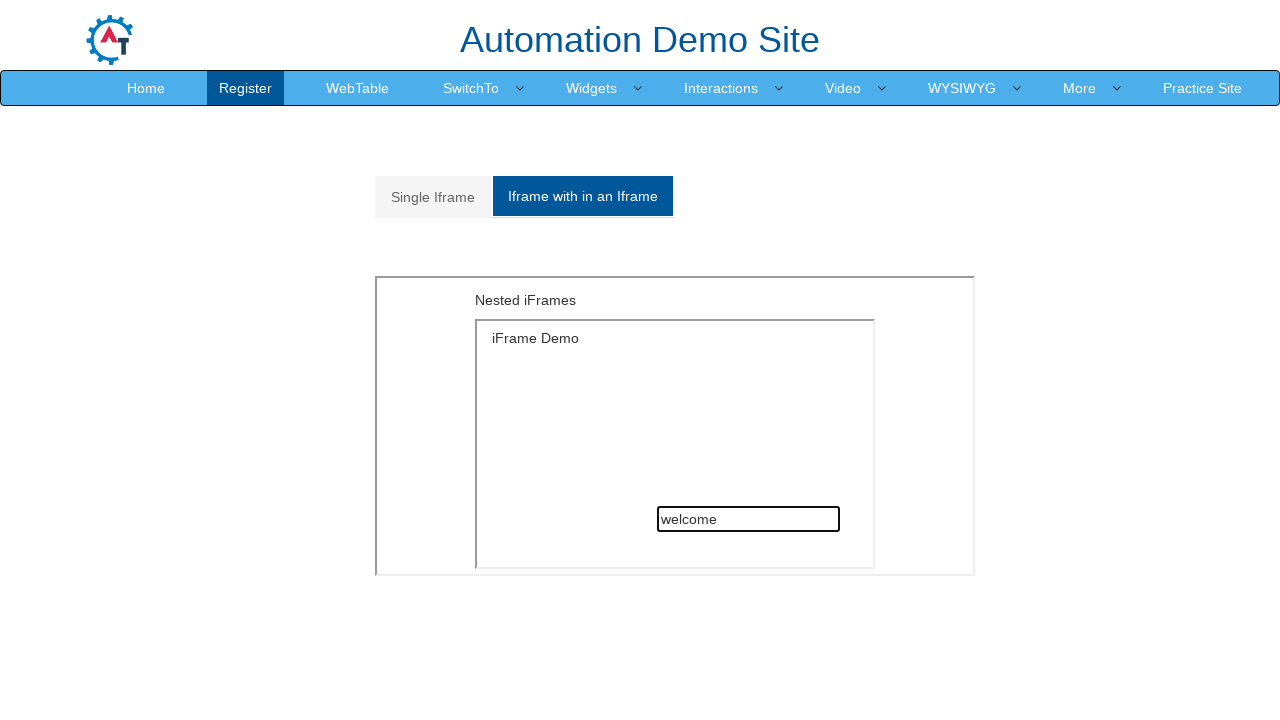

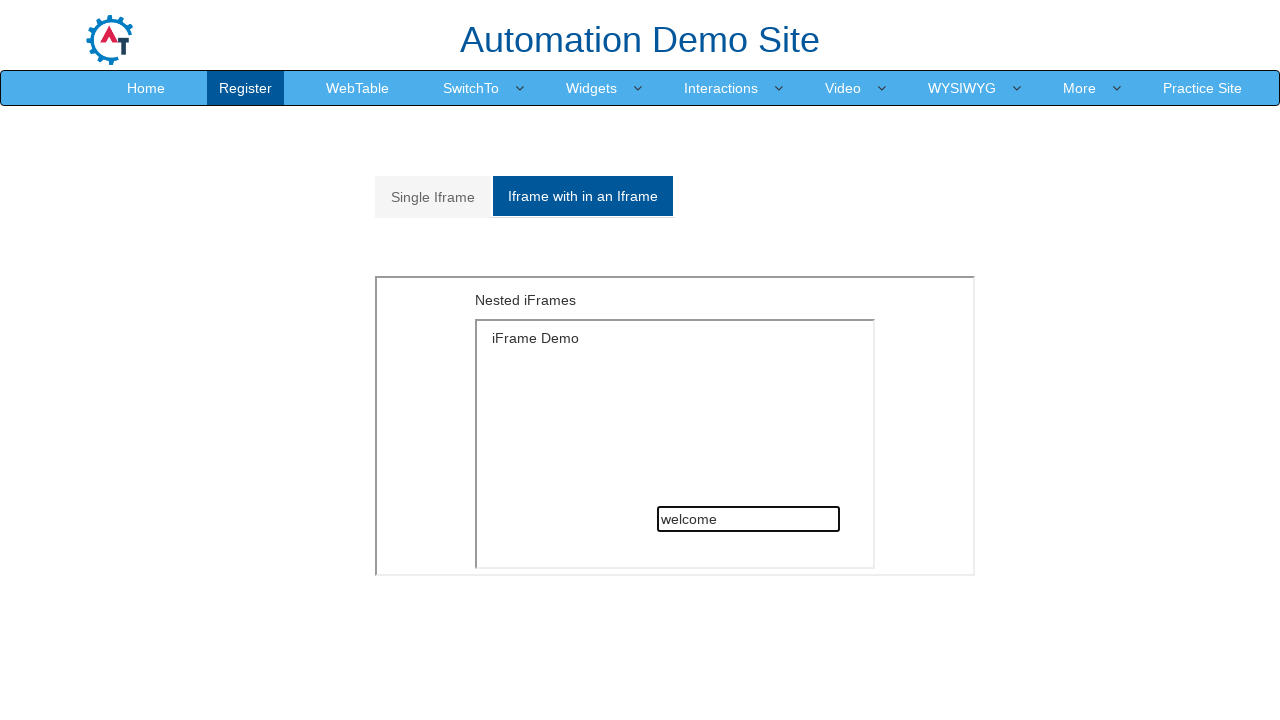